Tests navigation through BigBasket's category menu by clicking through Category > Beverages > Tea > Green Tea to reach the green tea product listing page.

Starting URL: https://www.bigbasket.com/

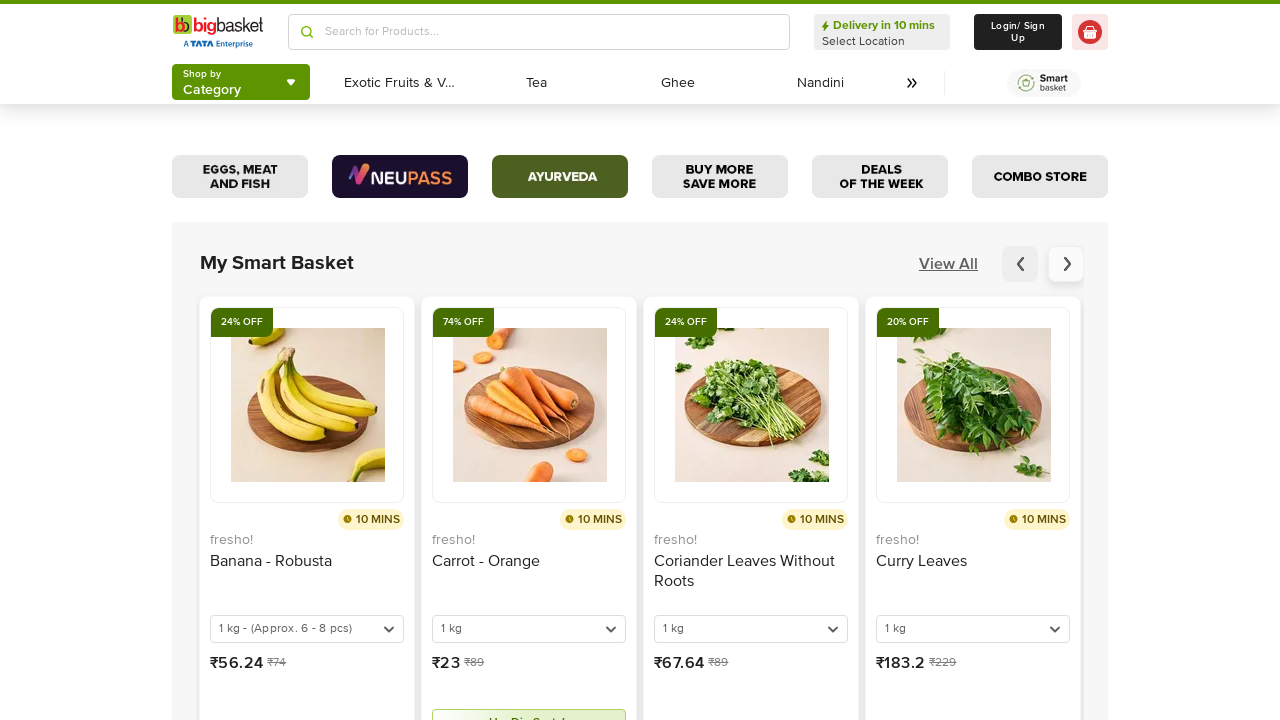

Clicked on Category button to open category menu at (212, 90) on span:has-text("Category") >> nth=-1
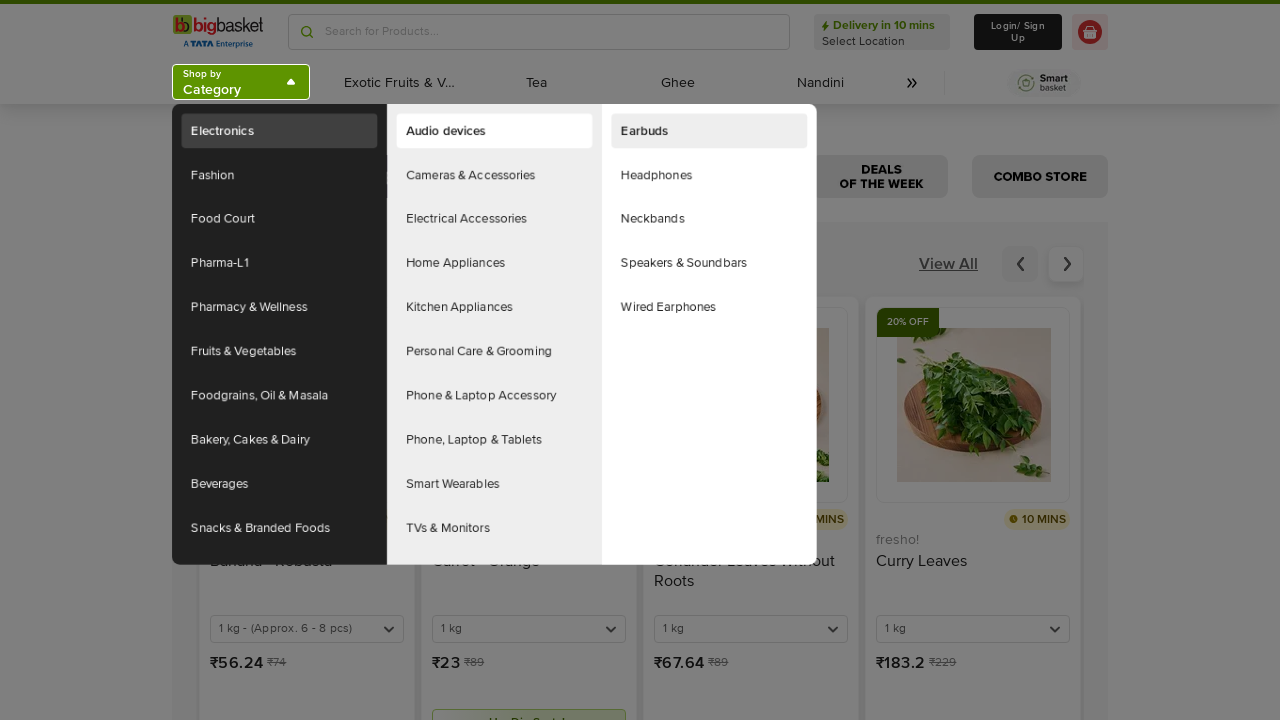

Clicked on Beverages category at (229, 705) on internal:text="Beverages"i >> nth=-1
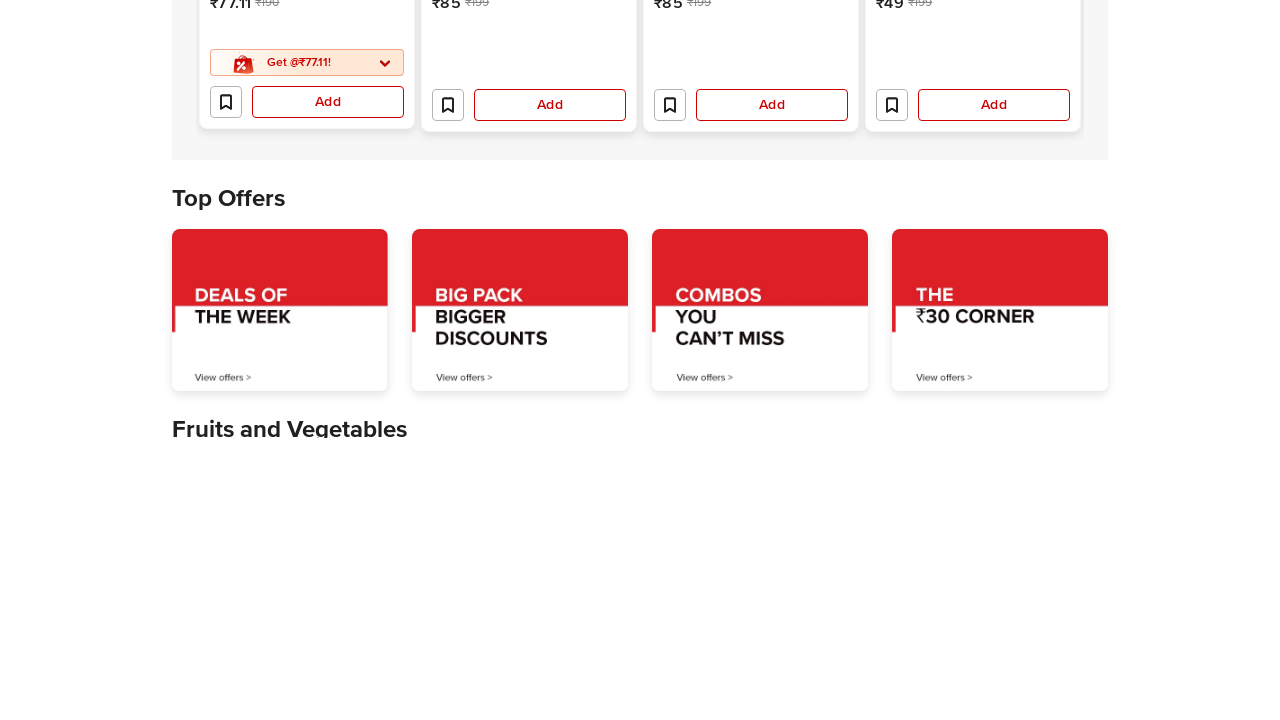

Clicked on Tea subcategory at (536, 83) on internal:text="Tea"i >> nth=-1
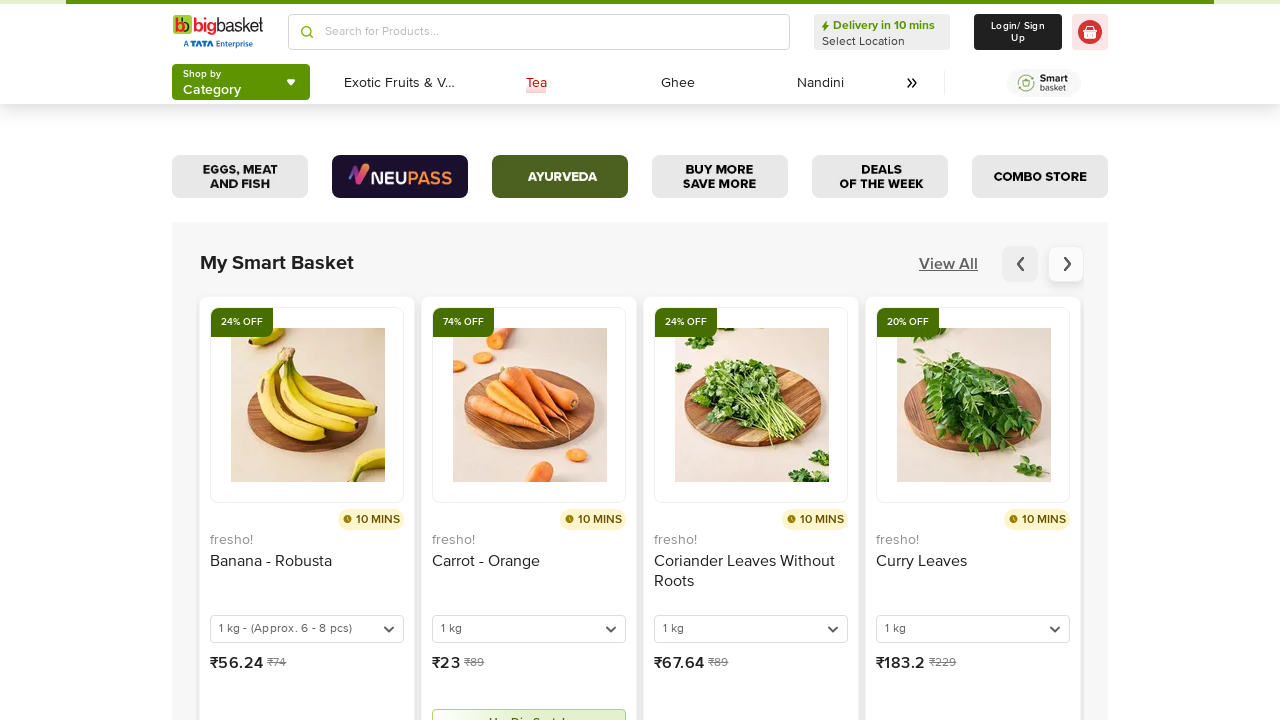

Hovered over Tea to reveal submenu at (536, 83) on internal:text="Tea"i >> nth=-1
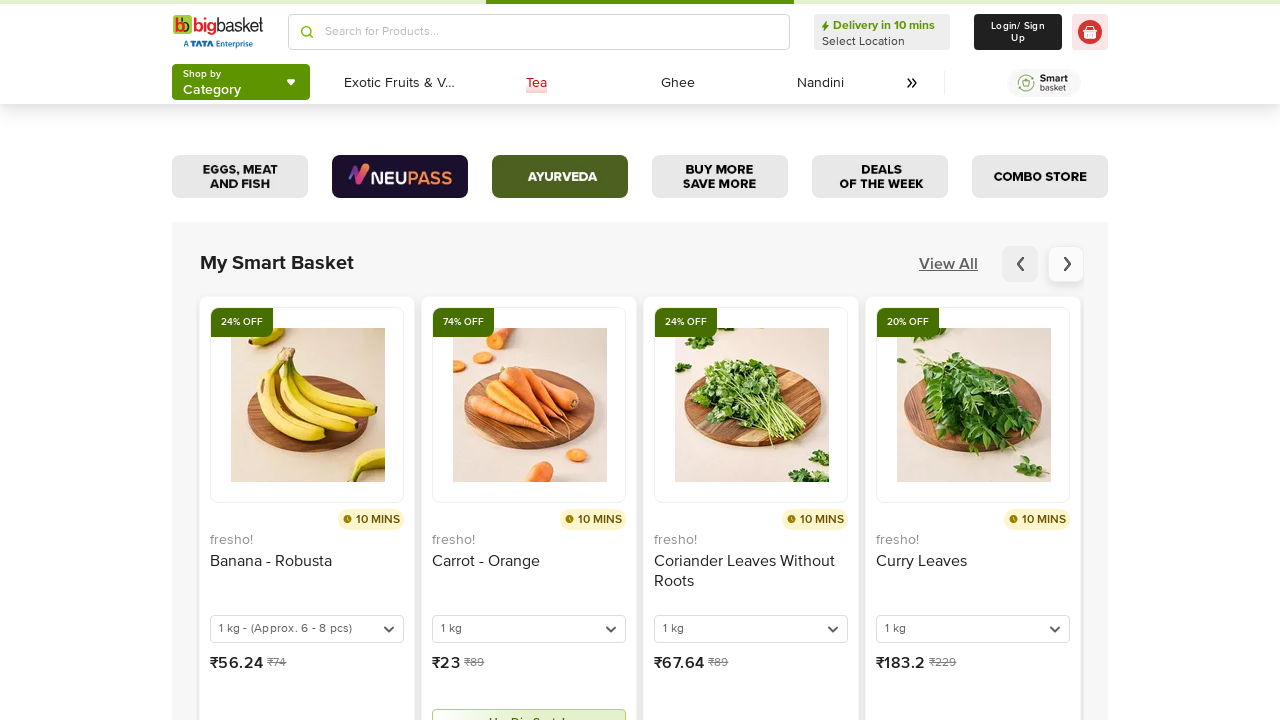

Clicked on Green Tea link in side menu to reach green tea product listing page at (226, 457) on #side-menu-category-navigation >> internal:role=link[name="Green Tea"i] >> nth=-
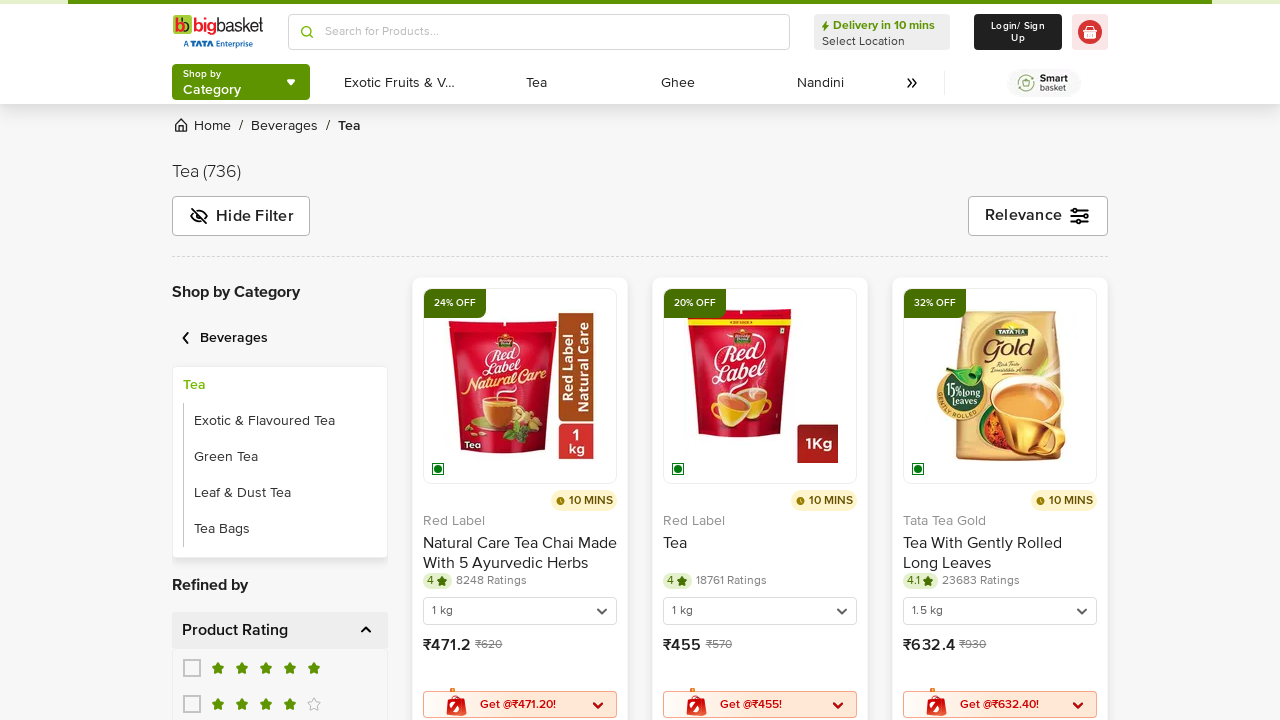

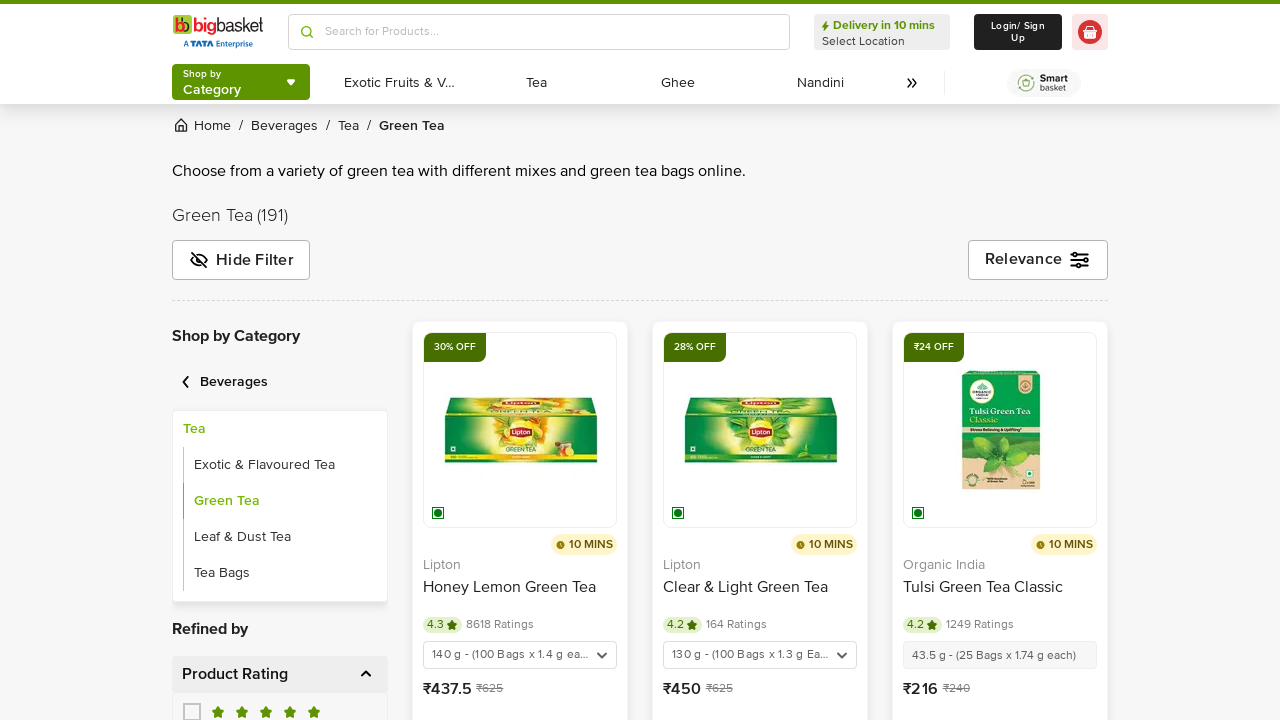